Tests drag and drop functionality on jQuery UI demo page by dragging an element from source to target location

Starting URL: https://jqueryui.com/droppable/

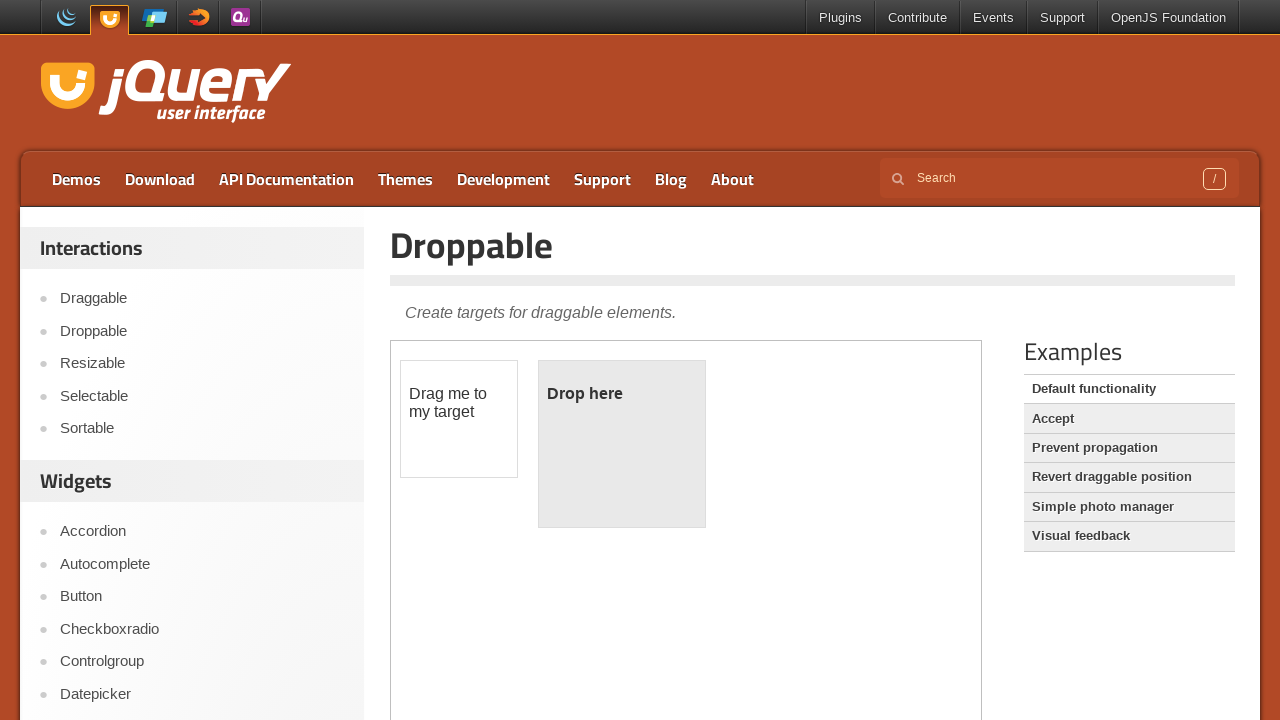

Located the iframe containing the drag and drop demo
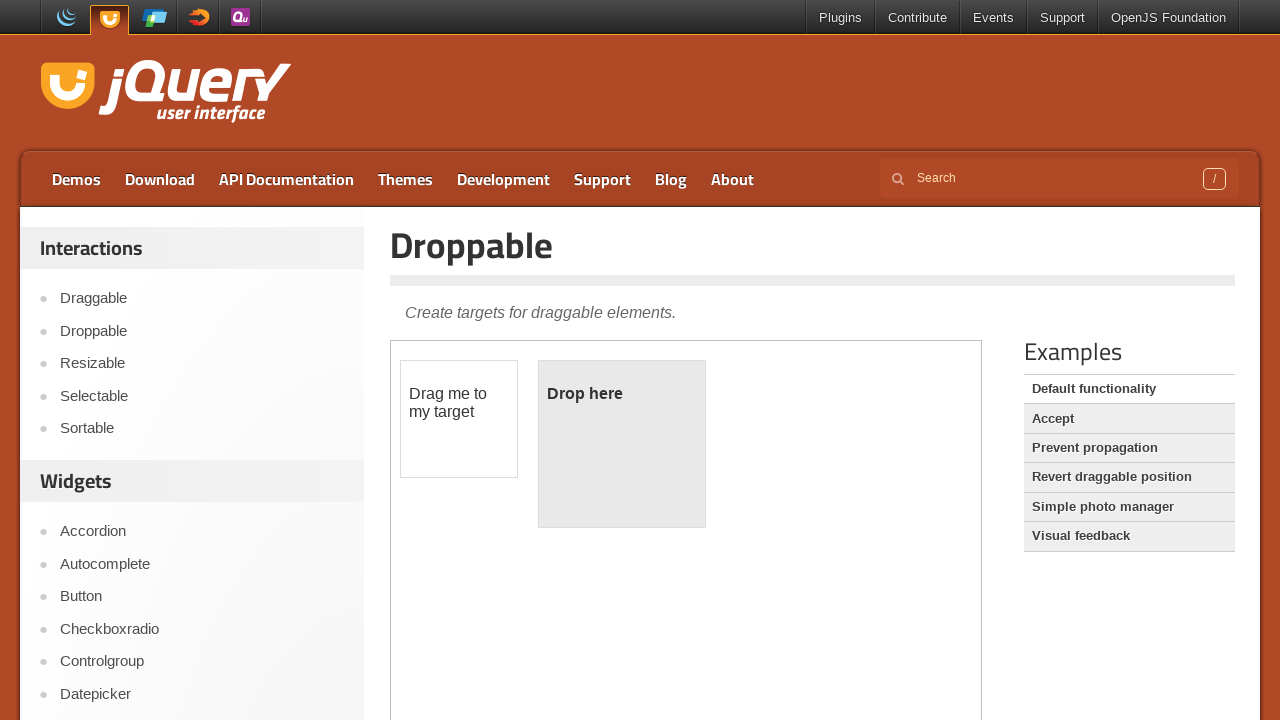

Located the draggable source element
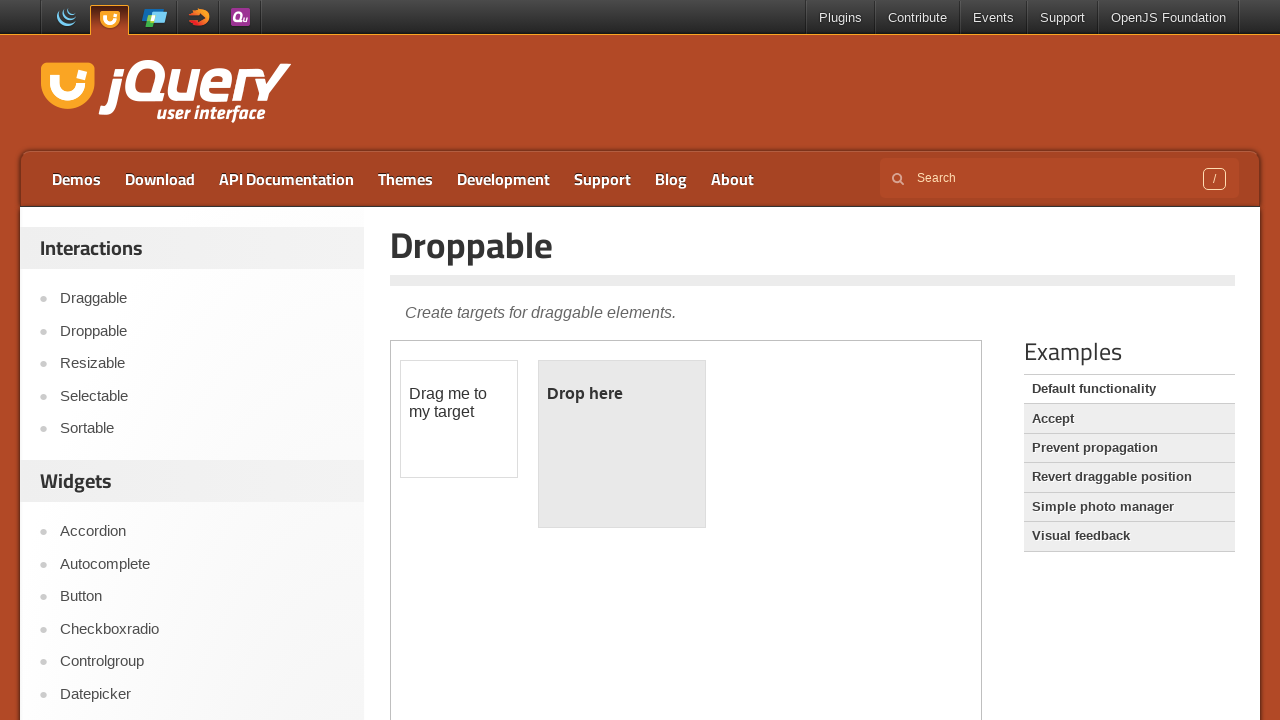

Located the droppable target element
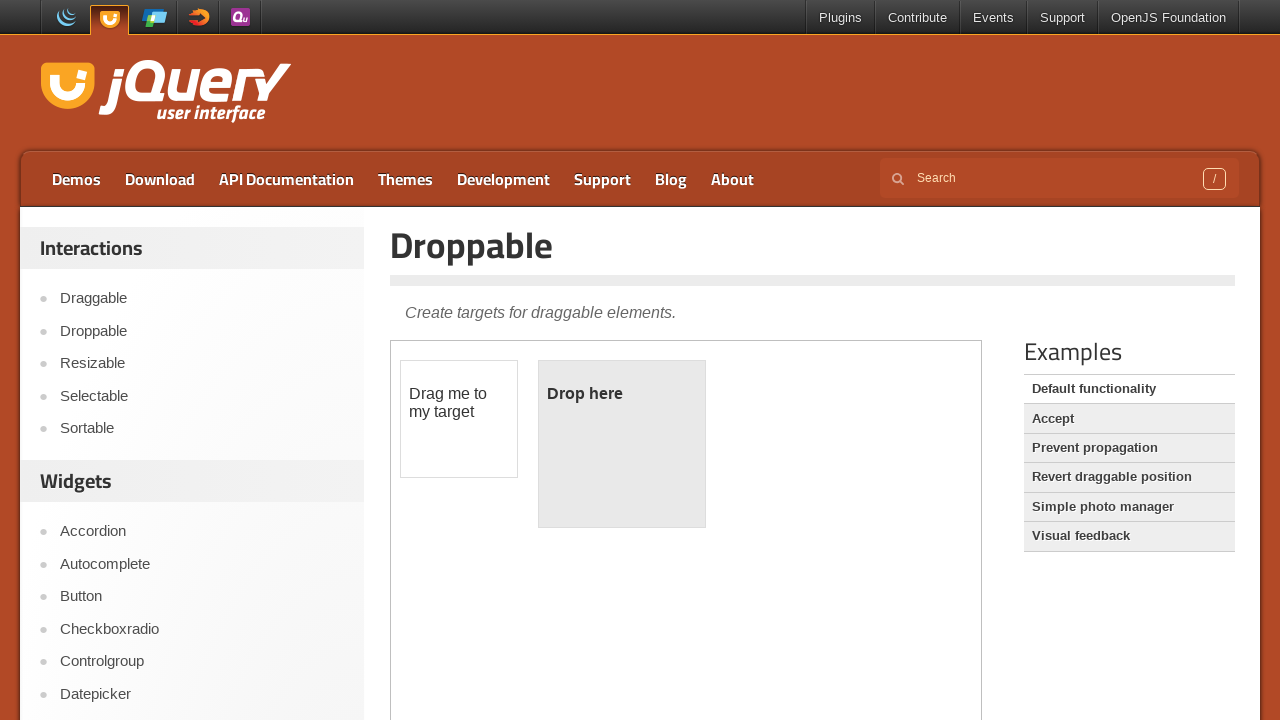

Dragged element from source to target location at (622, 444)
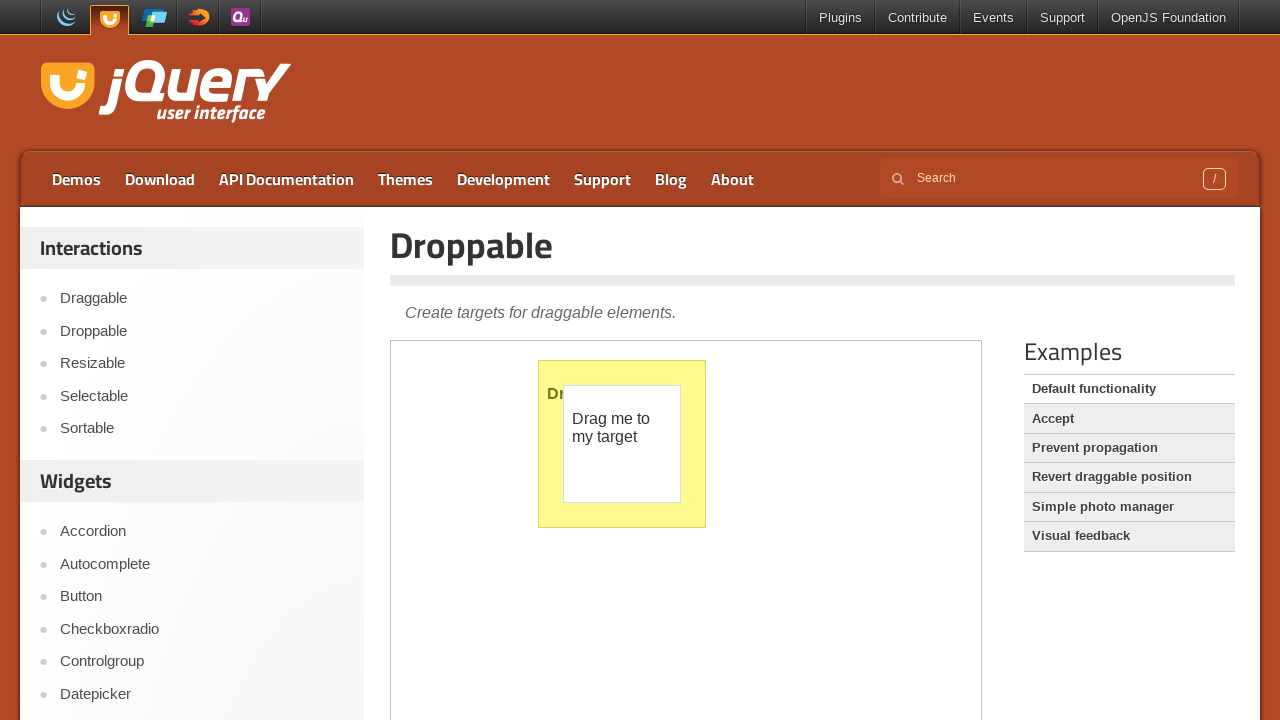

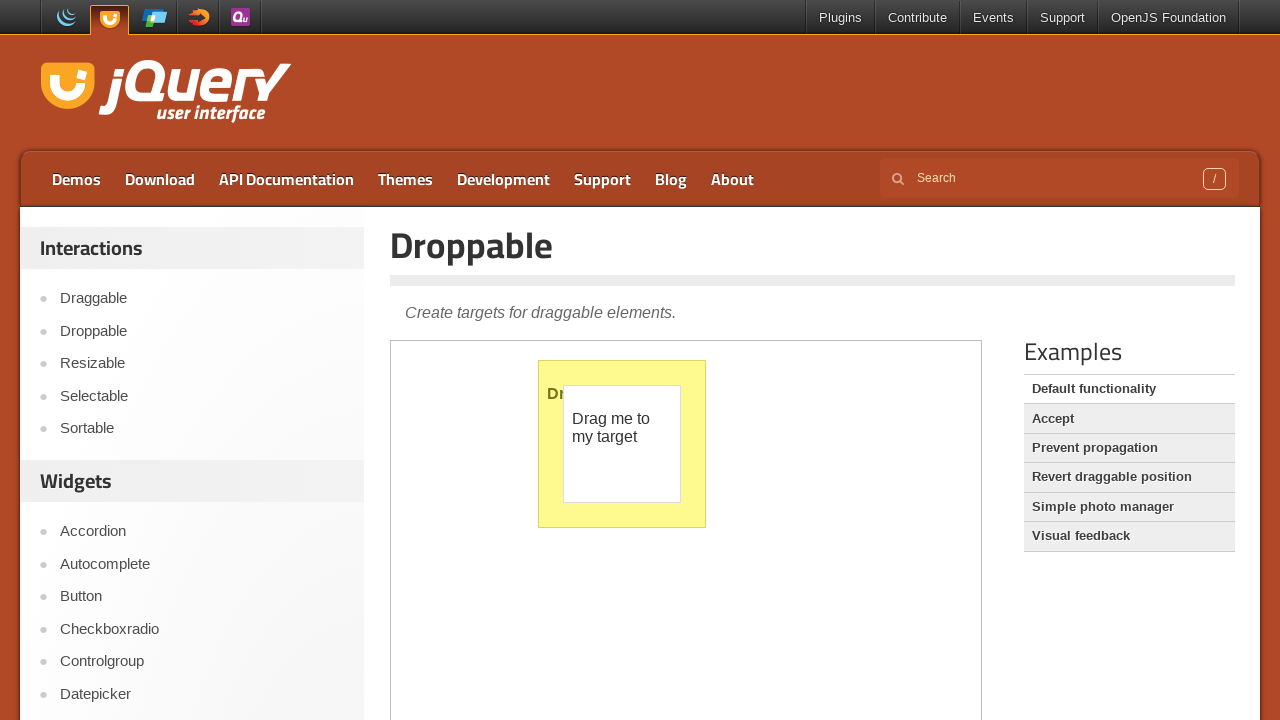